Tests clicking an enable button and then typing into an input field that becomes enabled after a delay.

Starting URL: http://www.uitestingplayground.com/disabledinput

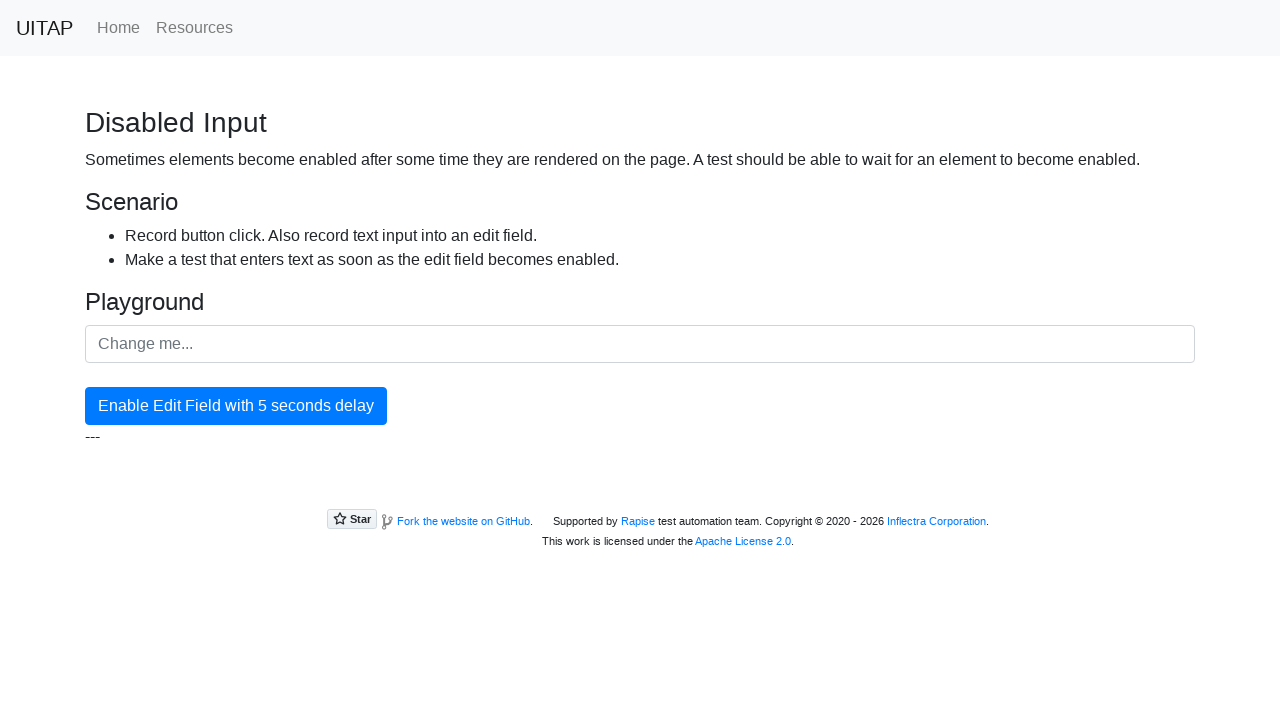

Clicked the enable button at (236, 406) on #enableButton
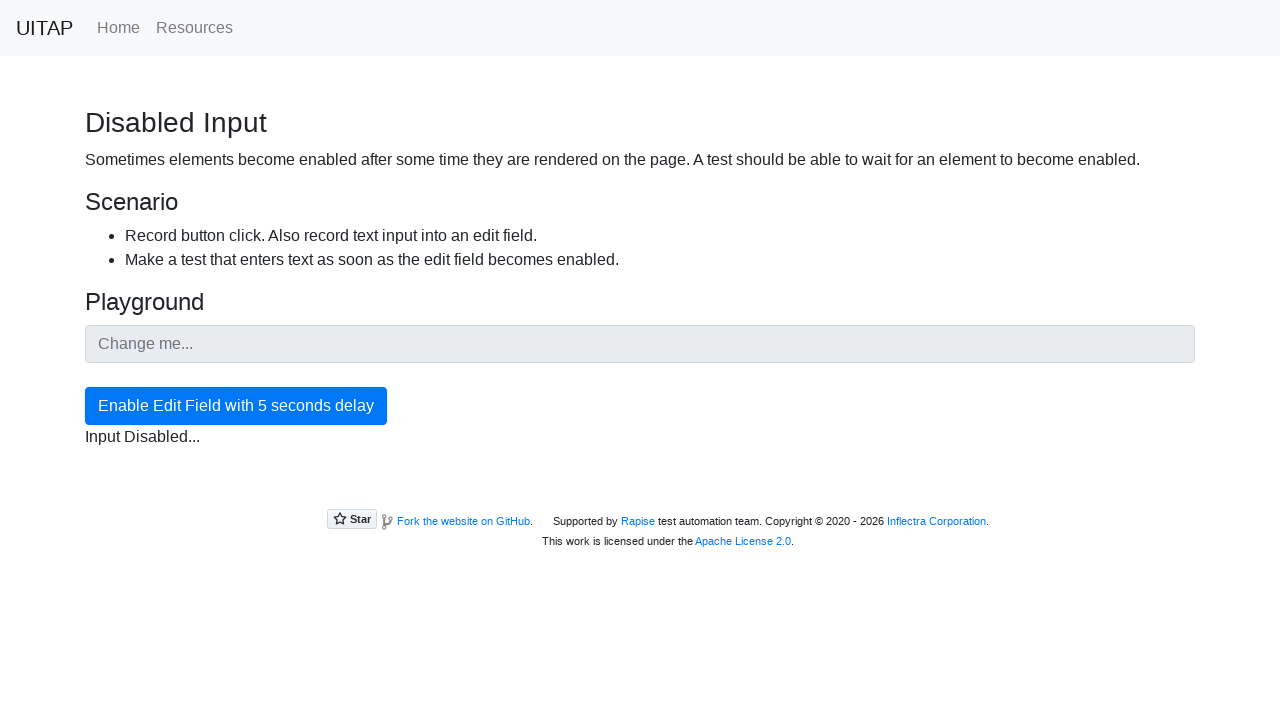

Waited for input field to become enabled
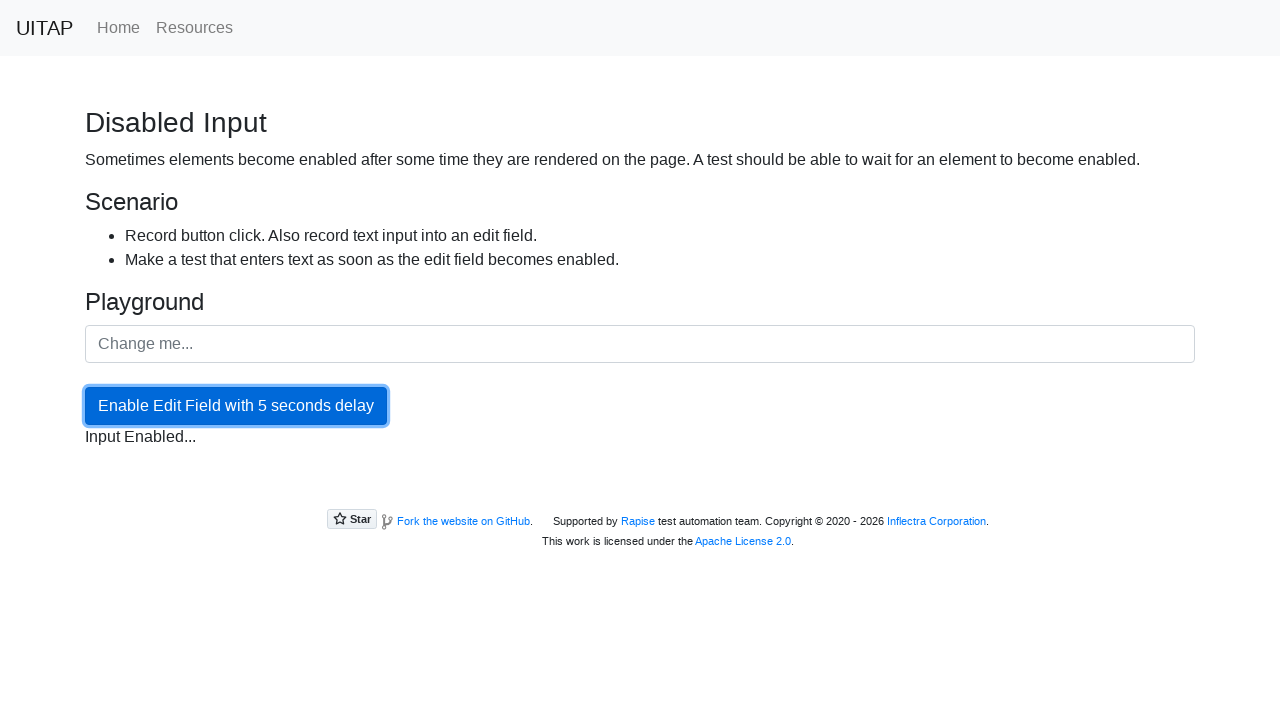

Typed 'Hello World!' into the enabled input field on #inputField
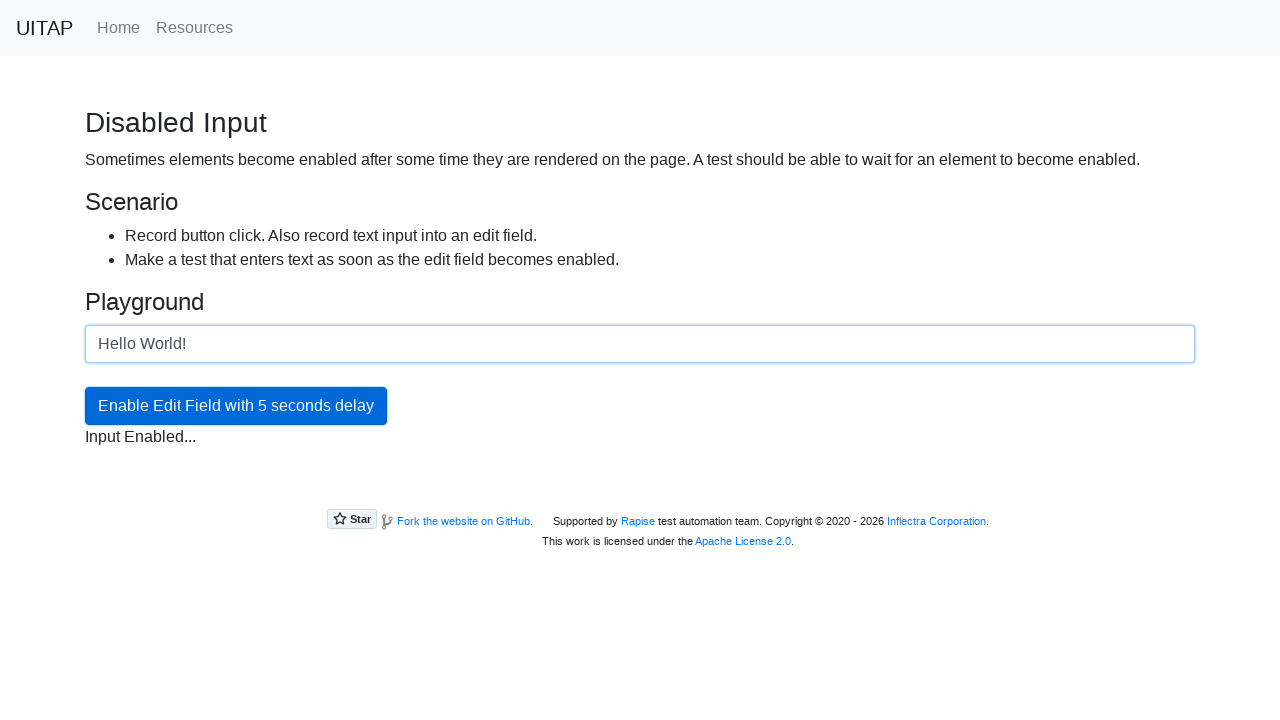

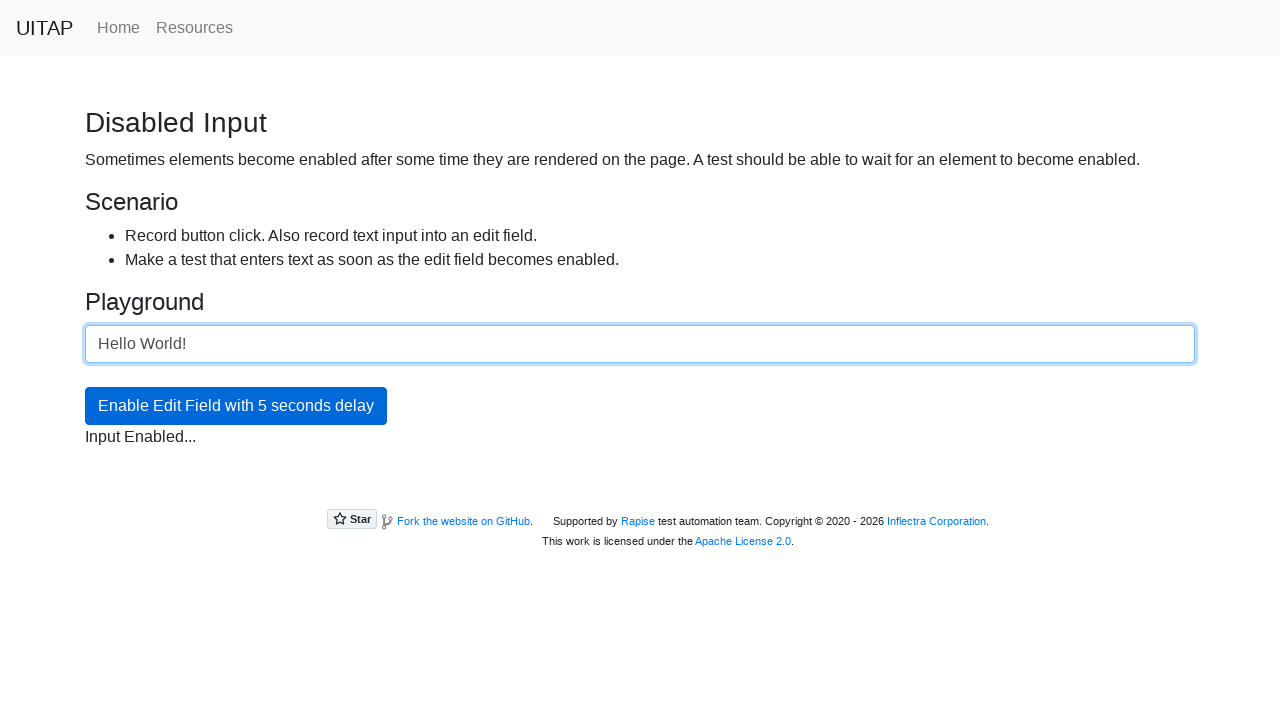